Tests that the "Clear completed" button is displayed when there are completed items.

Starting URL: https://demo.playwright.dev/todomvc

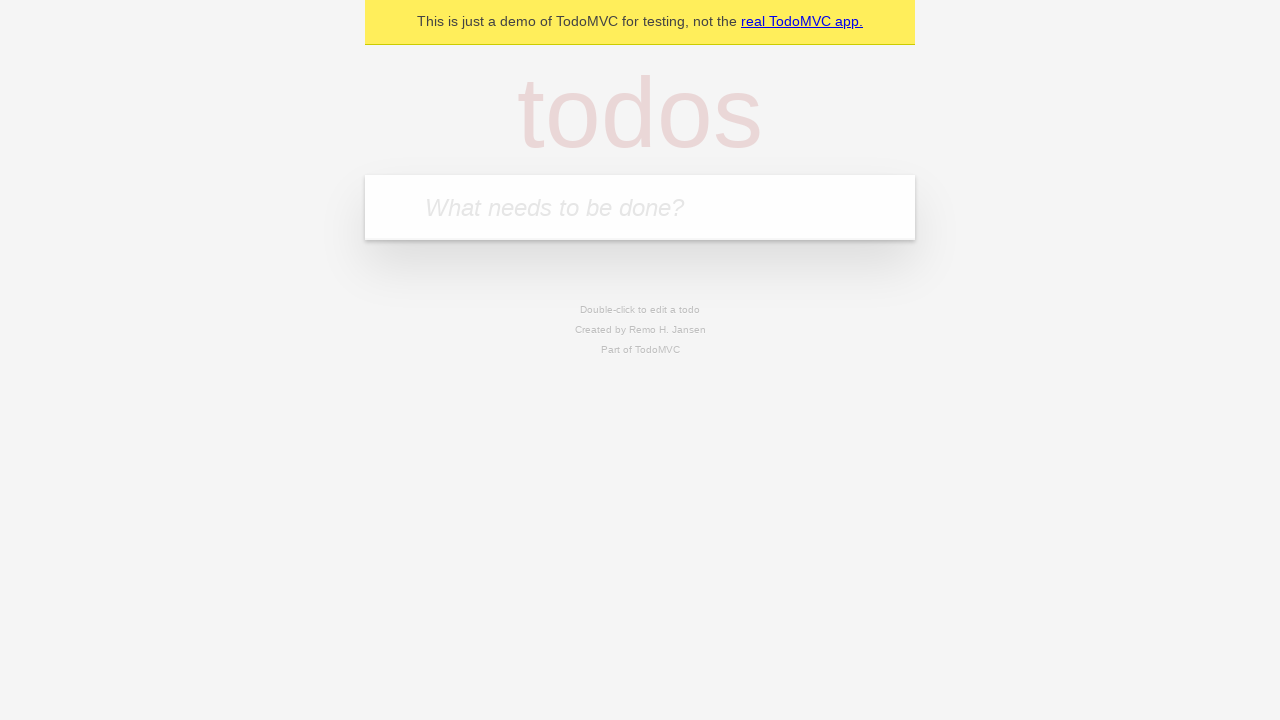

Located the todo input field
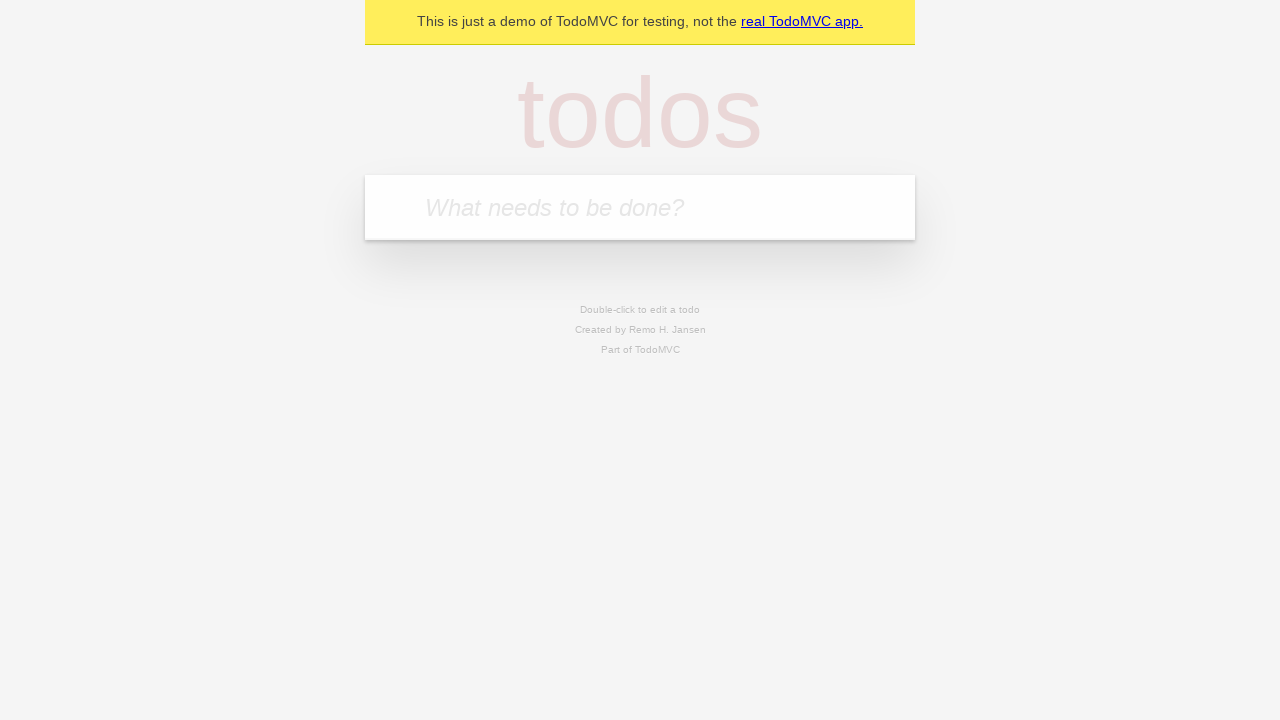

Filled first todo: 'buy some cheese' on internal:attr=[placeholder="What needs to be done?"i]
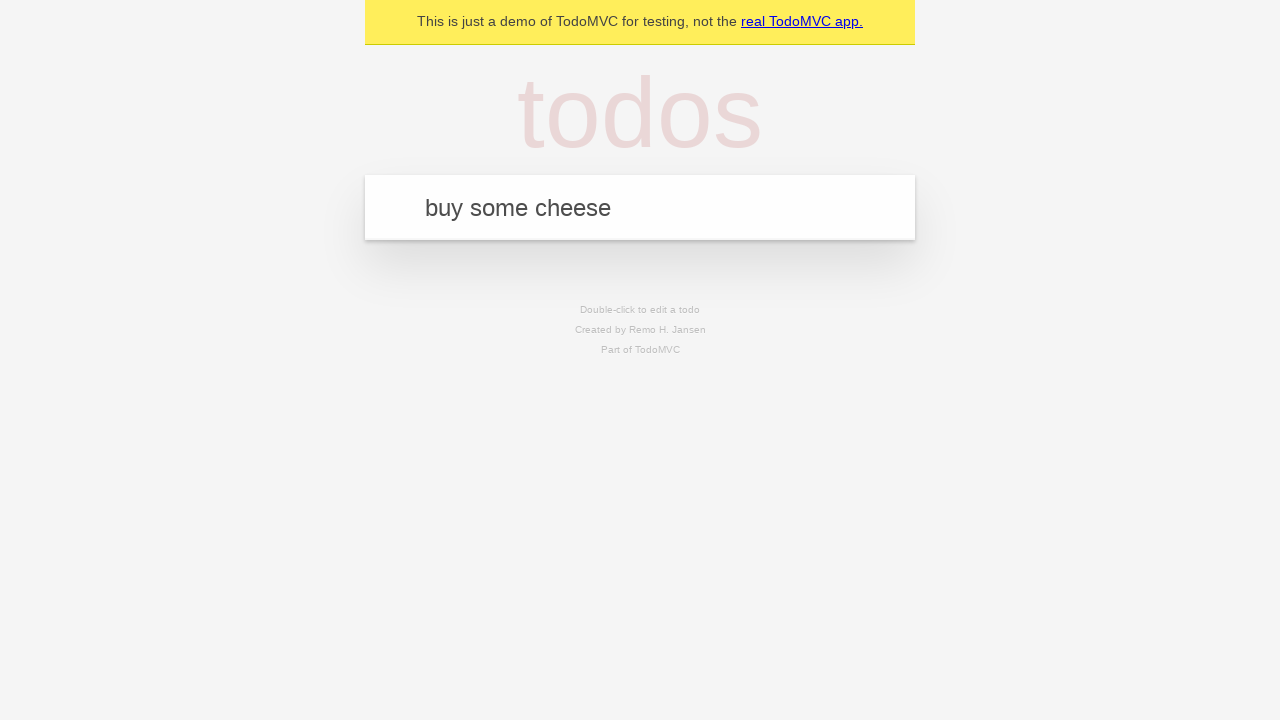

Pressed Enter to add first todo on internal:attr=[placeholder="What needs to be done?"i]
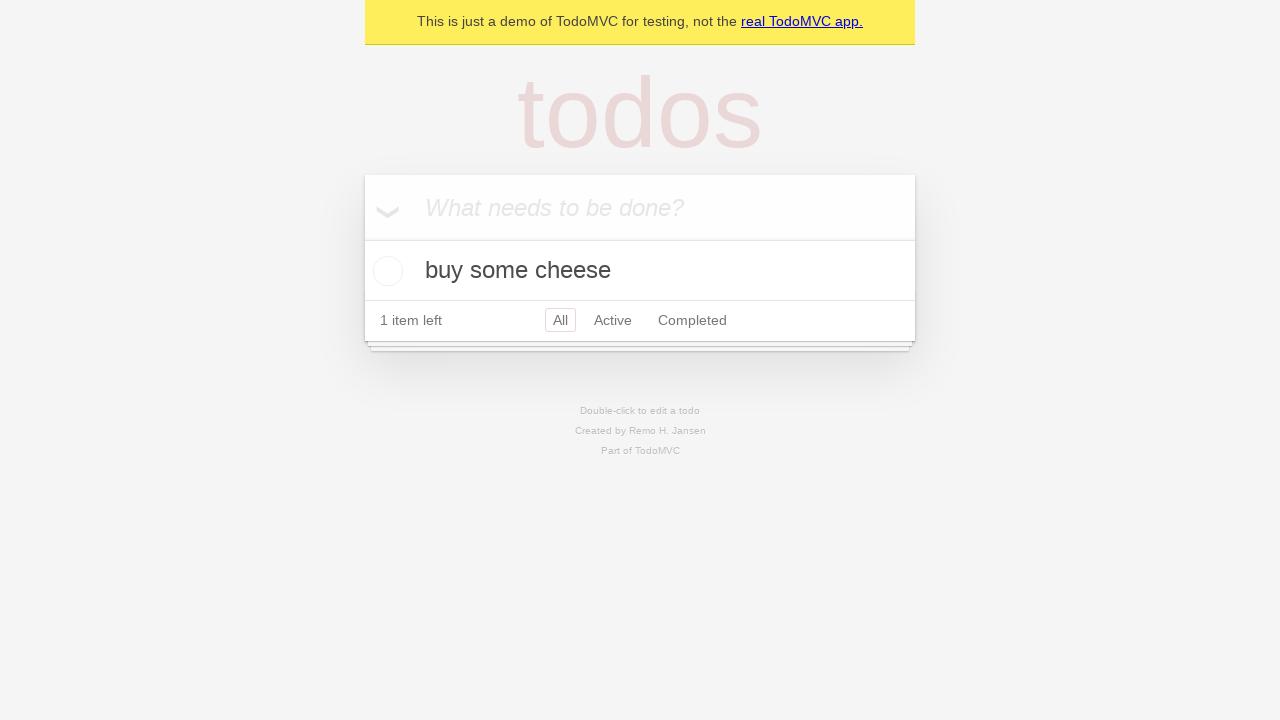

Filled second todo: 'feed the cat' on internal:attr=[placeholder="What needs to be done?"i]
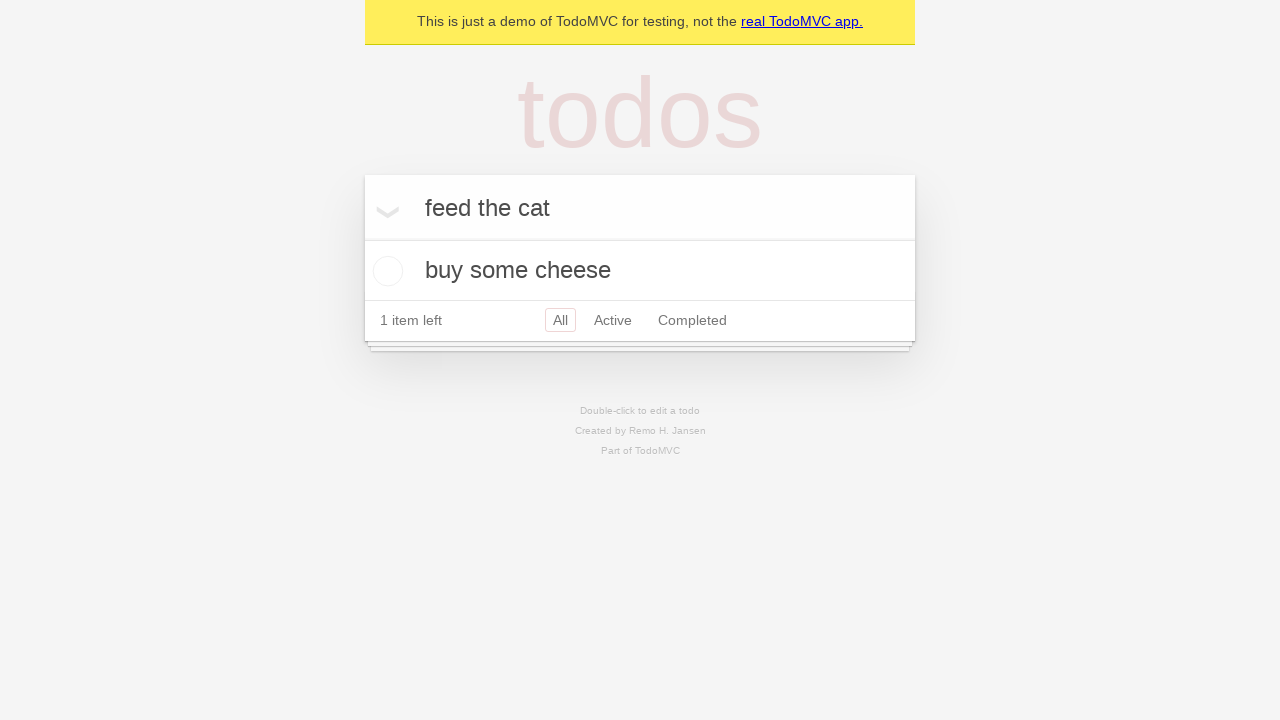

Pressed Enter to add second todo on internal:attr=[placeholder="What needs to be done?"i]
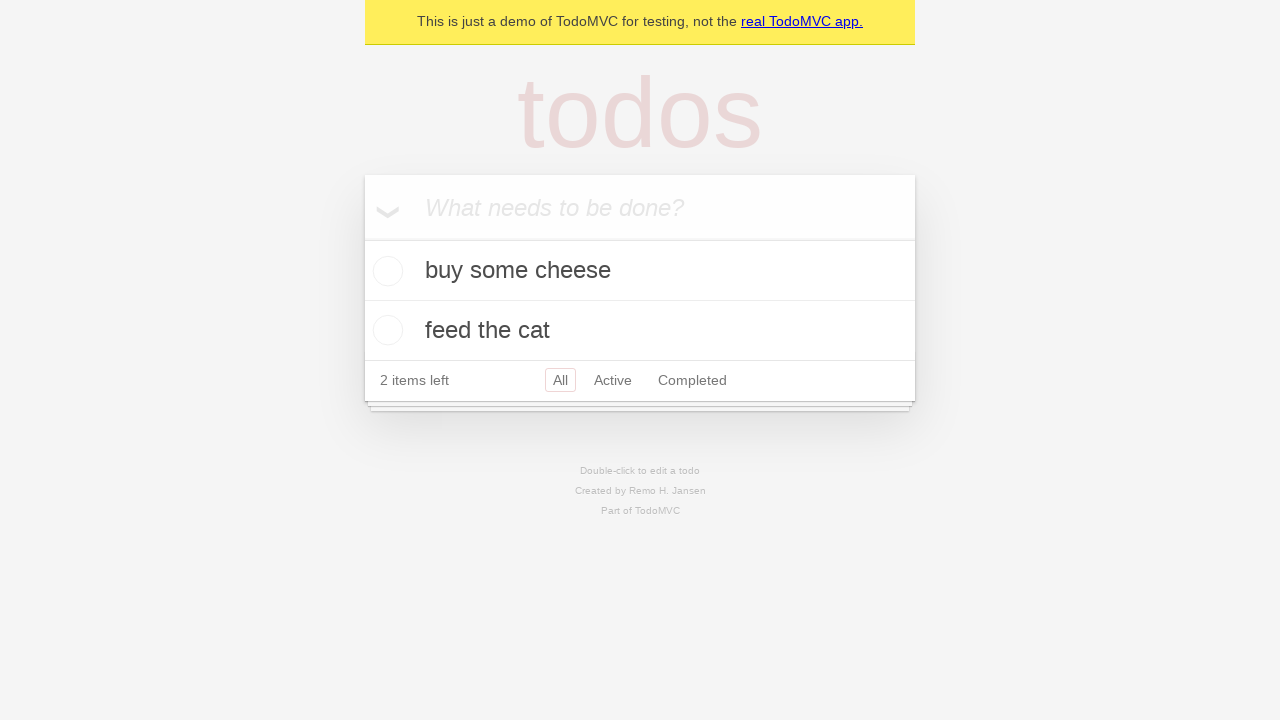

Filled third todo: 'book a doctors appointment' on internal:attr=[placeholder="What needs to be done?"i]
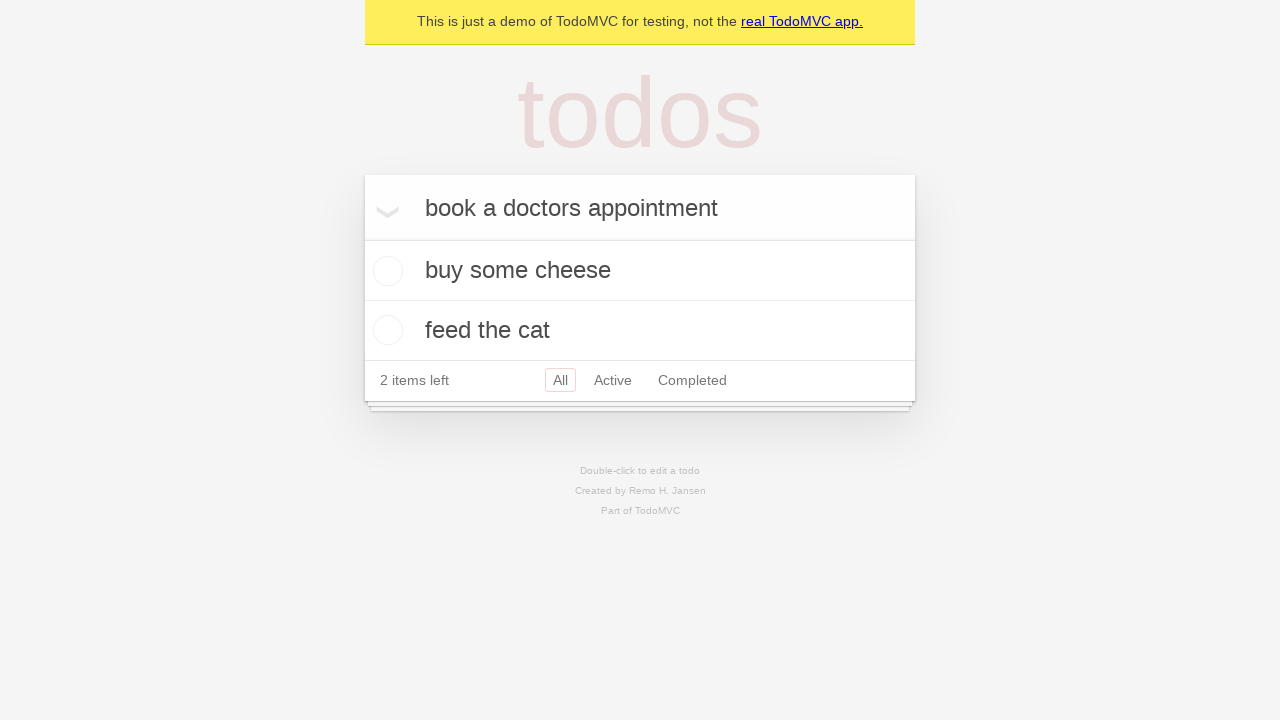

Pressed Enter to add third todo on internal:attr=[placeholder="What needs to be done?"i]
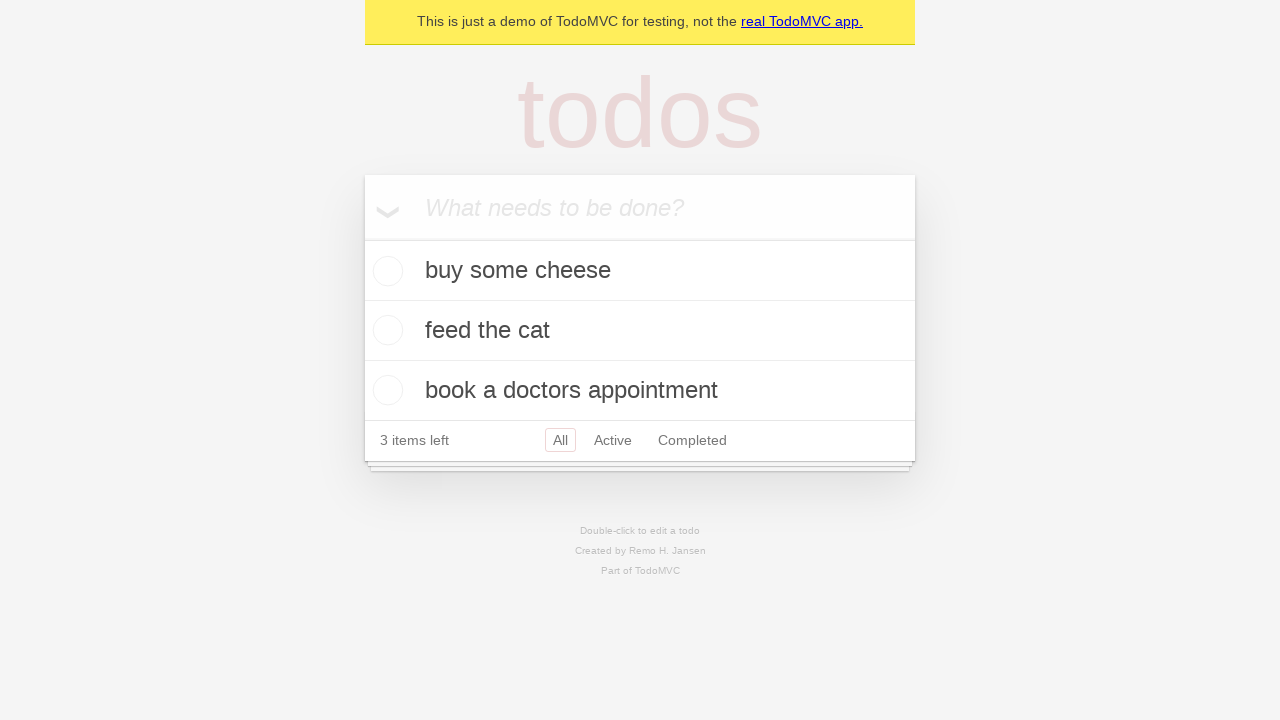

Checked the first todo item to mark it as completed at (385, 271) on .todo-list li .toggle >> nth=0
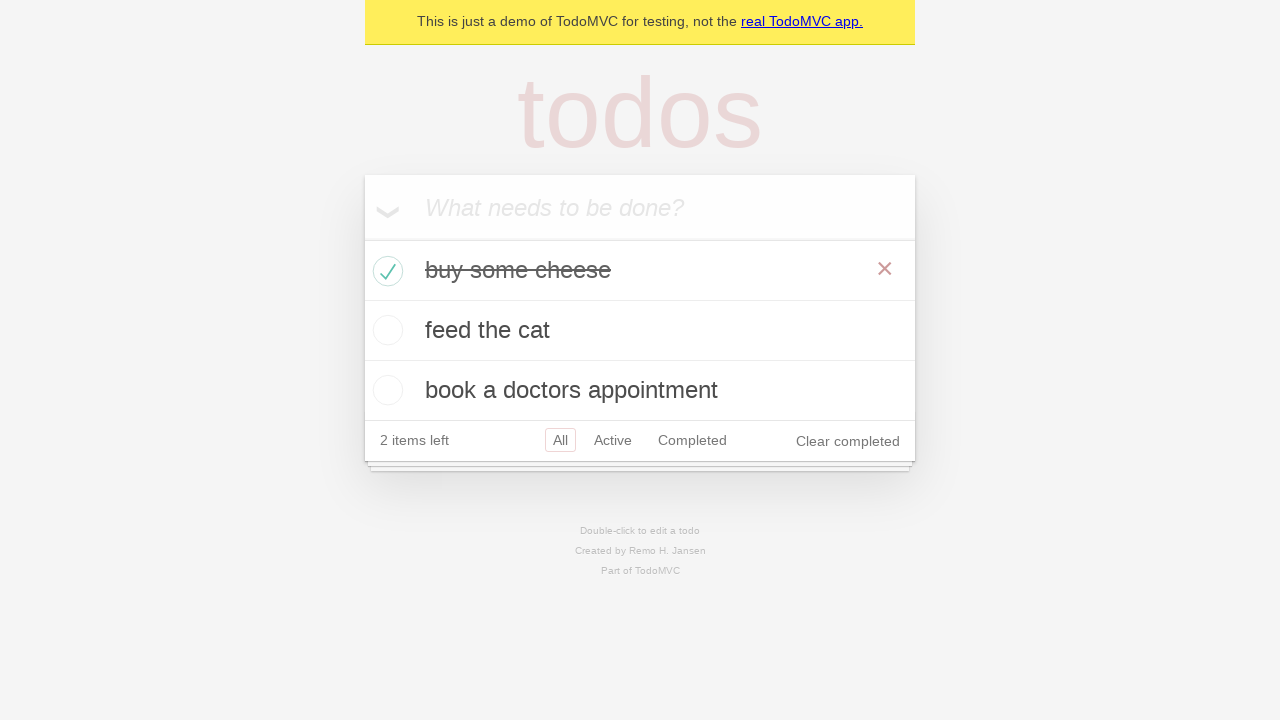

Clear completed button is now visible
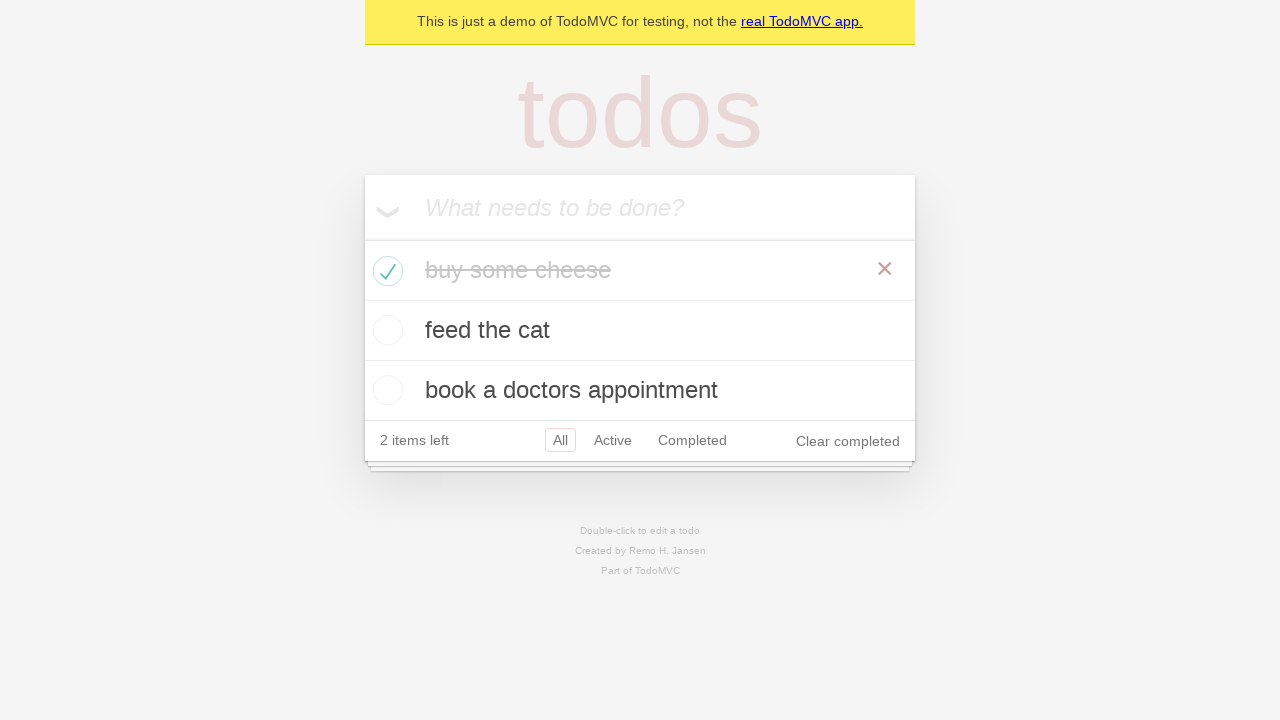

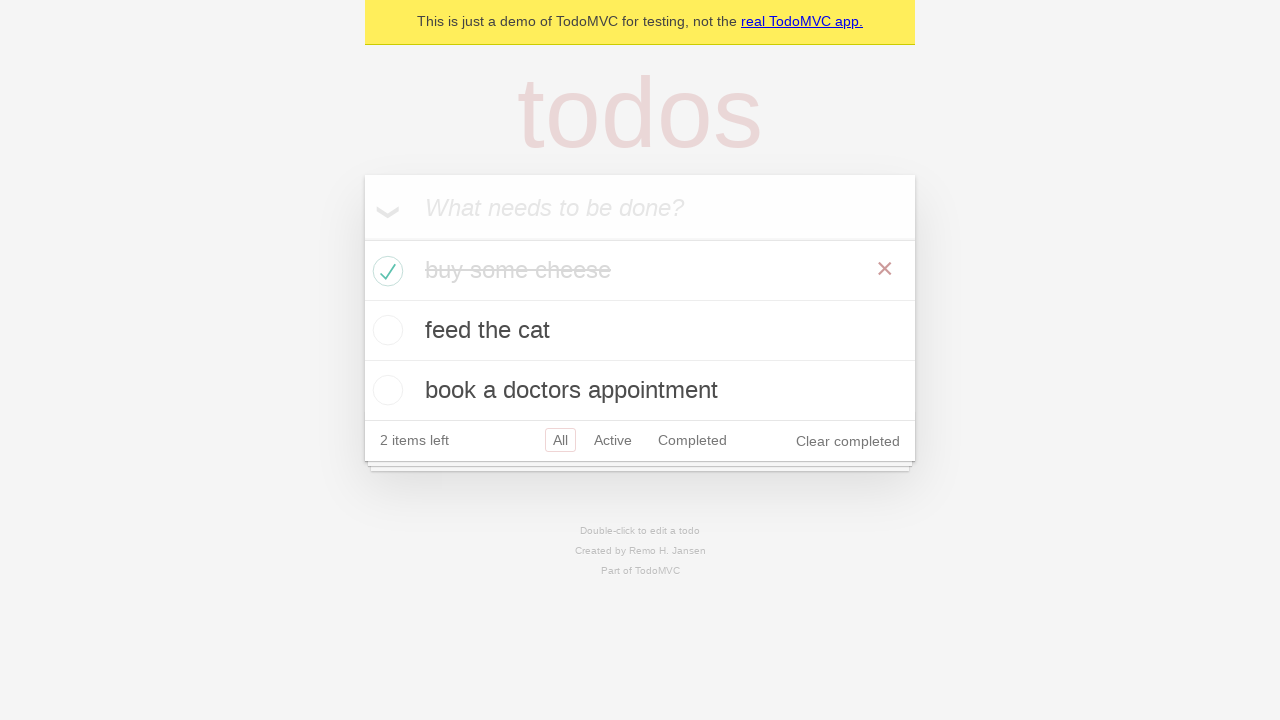